Tests navigation to the blog page by clicking the Blog link and verifies the page title contains expected text

Starting URL: https://www.duotech.io/

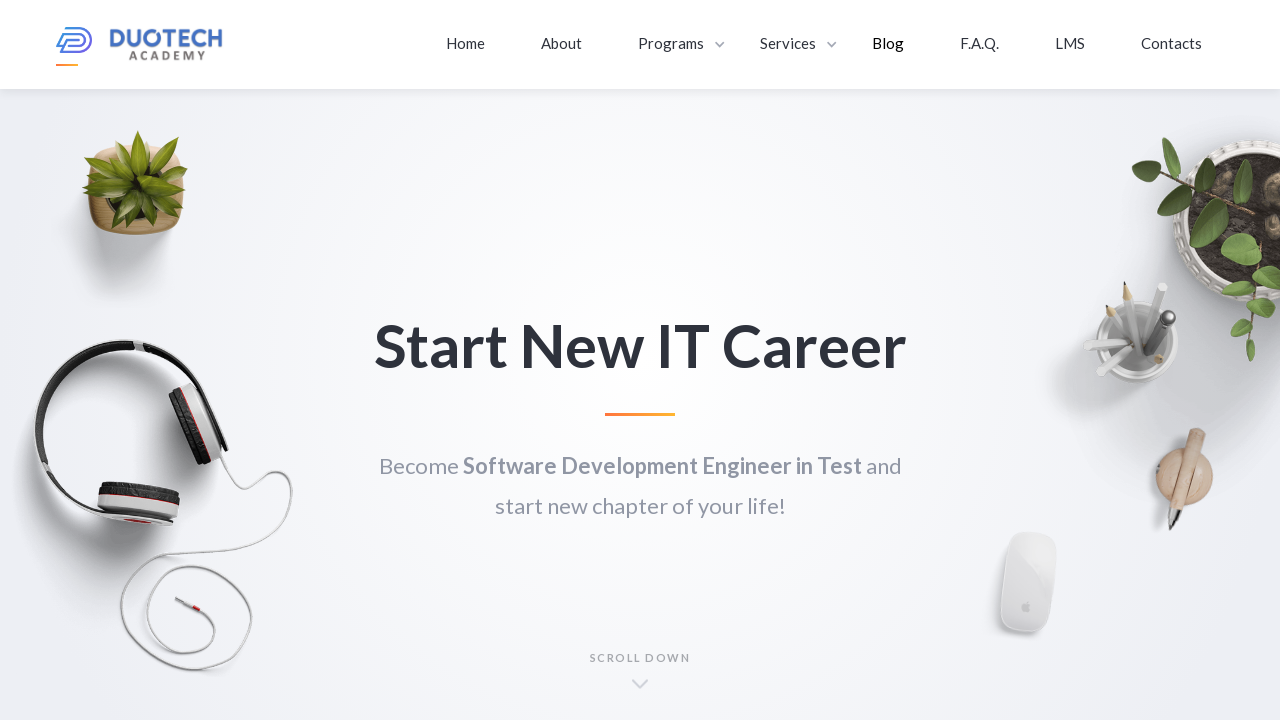

Clicked the Blog link at (888, 43) on text=Blog
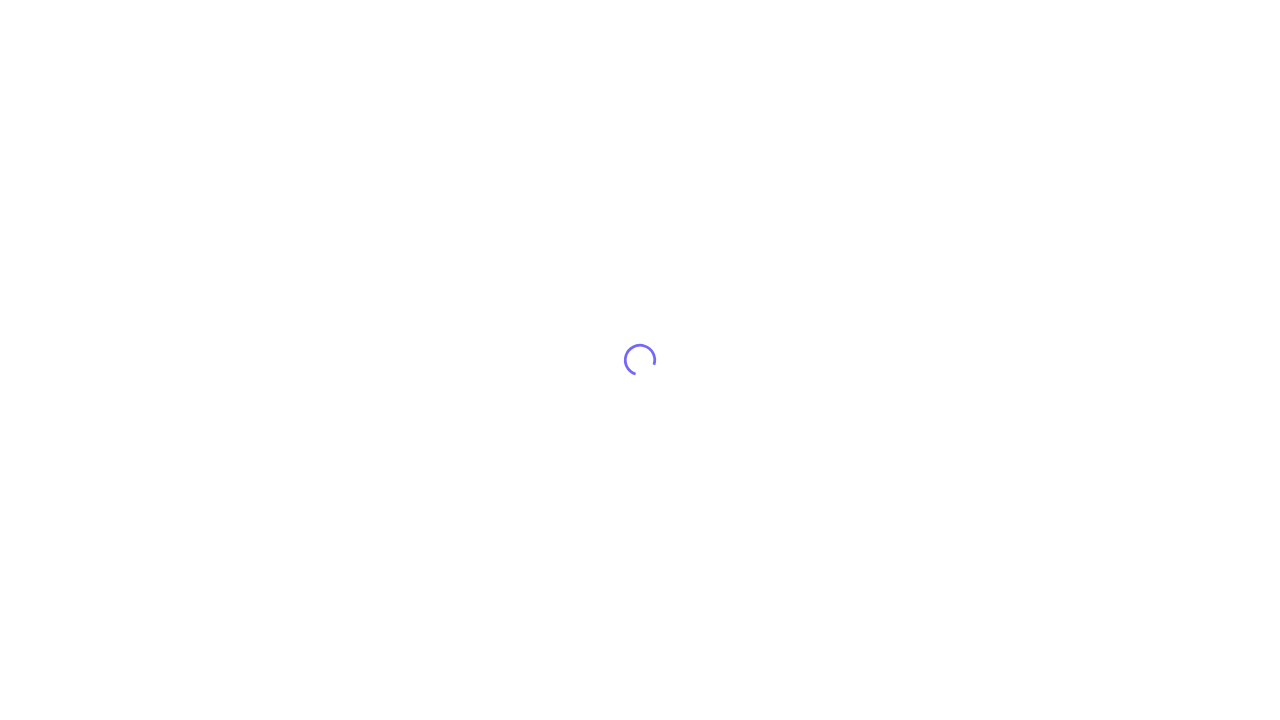

Waited for page to reach networkidle state
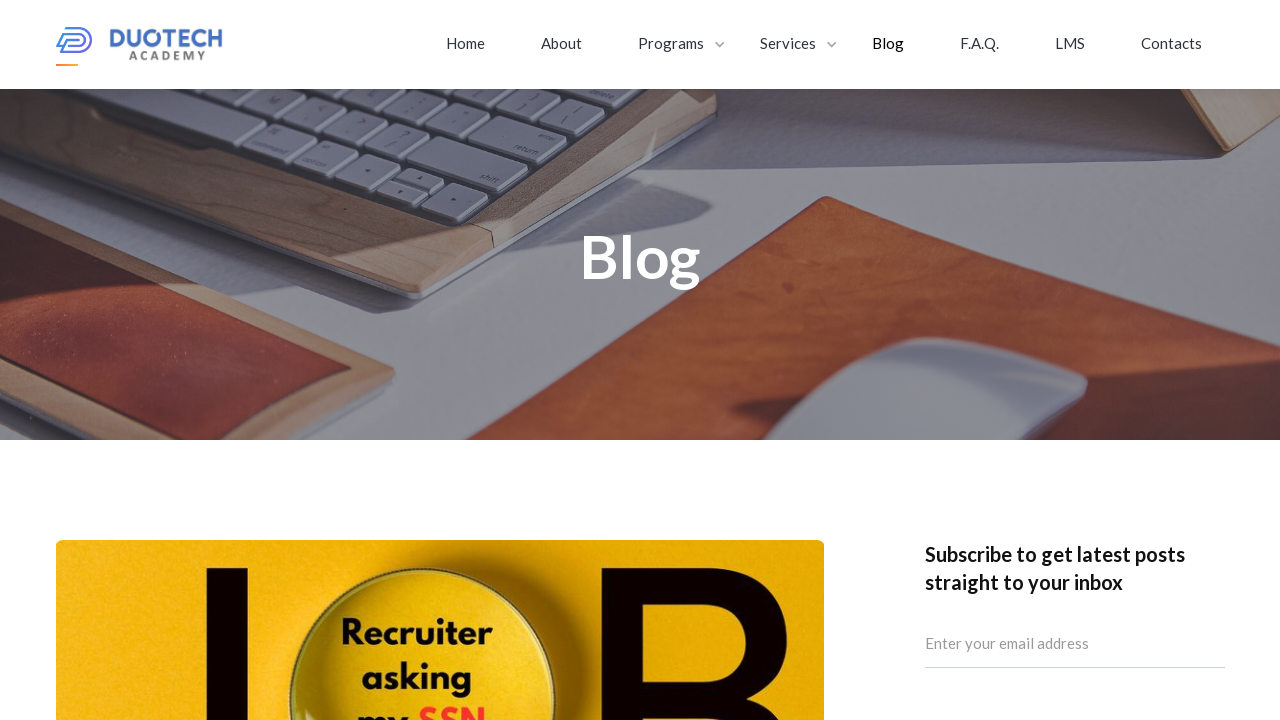

Verified page title contains 'Welcome to our Blog'
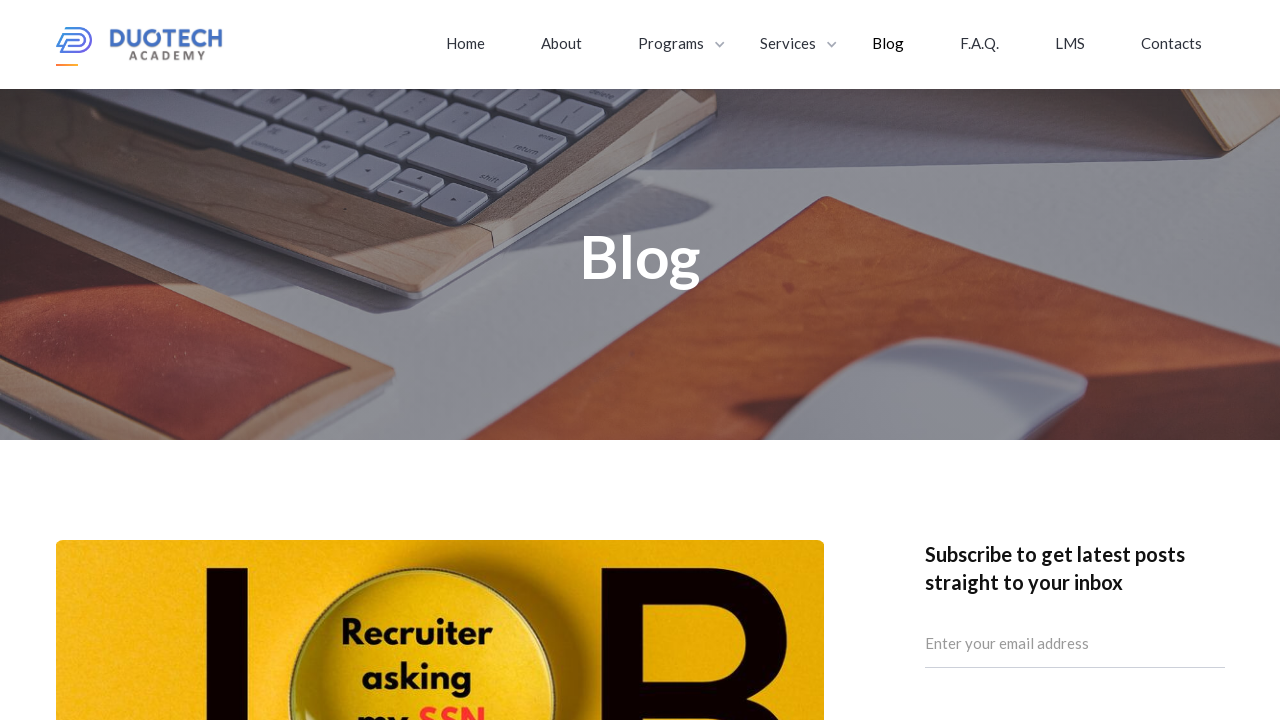

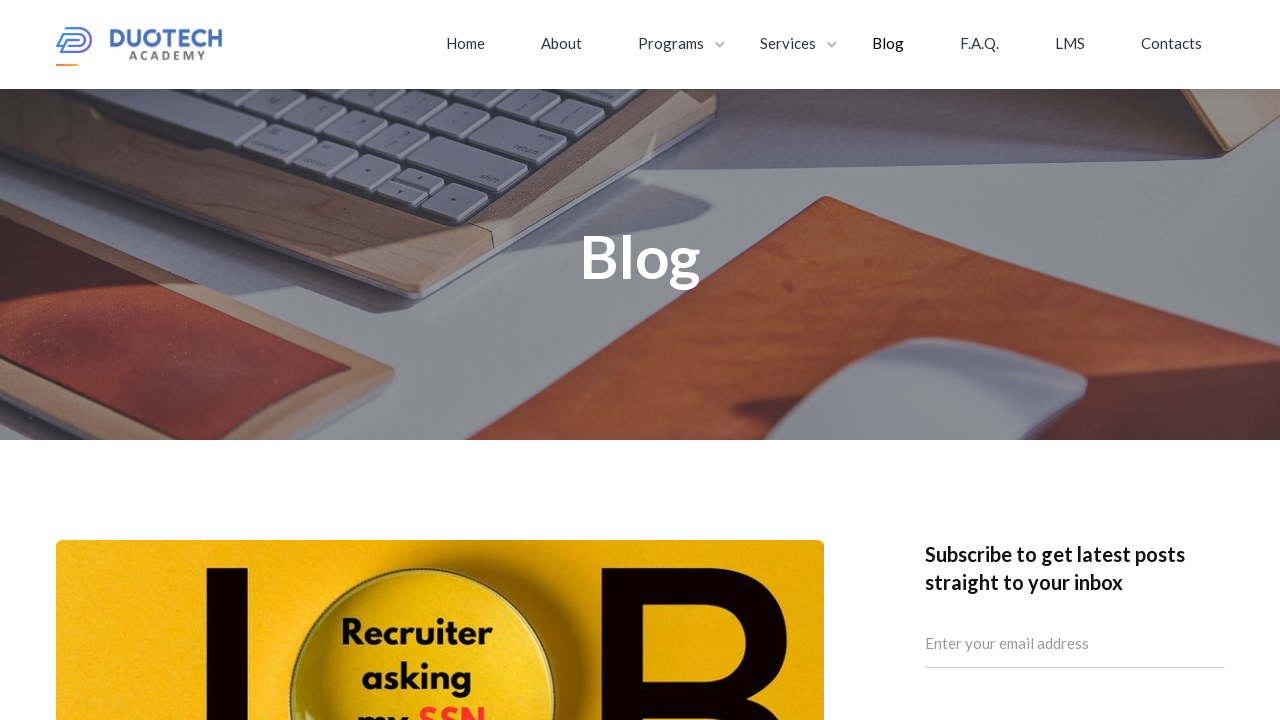